Tests adding a product (Cucumber) to the shopping cart on a practice e-commerce site by finding the product and clicking the ADD TO CART button

Starting URL: https://rahulshettyacademy.com/seleniumPractise/#/

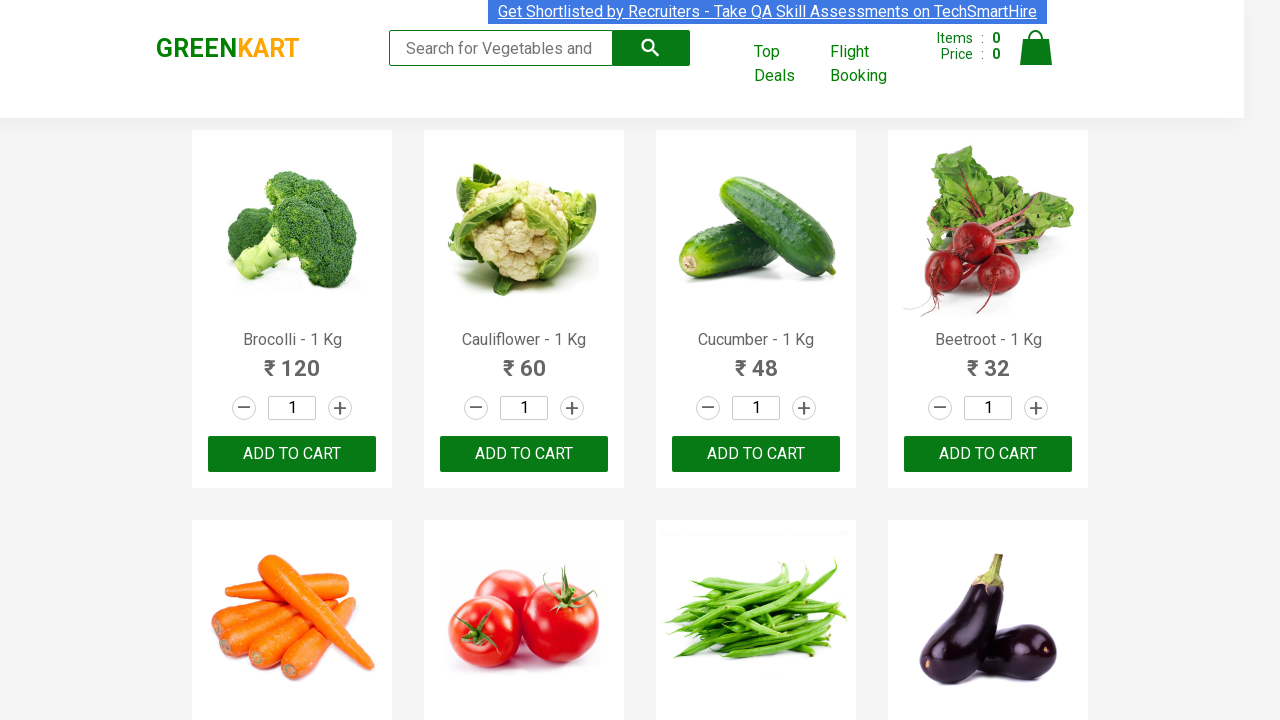

Waited for product elements to load on the page
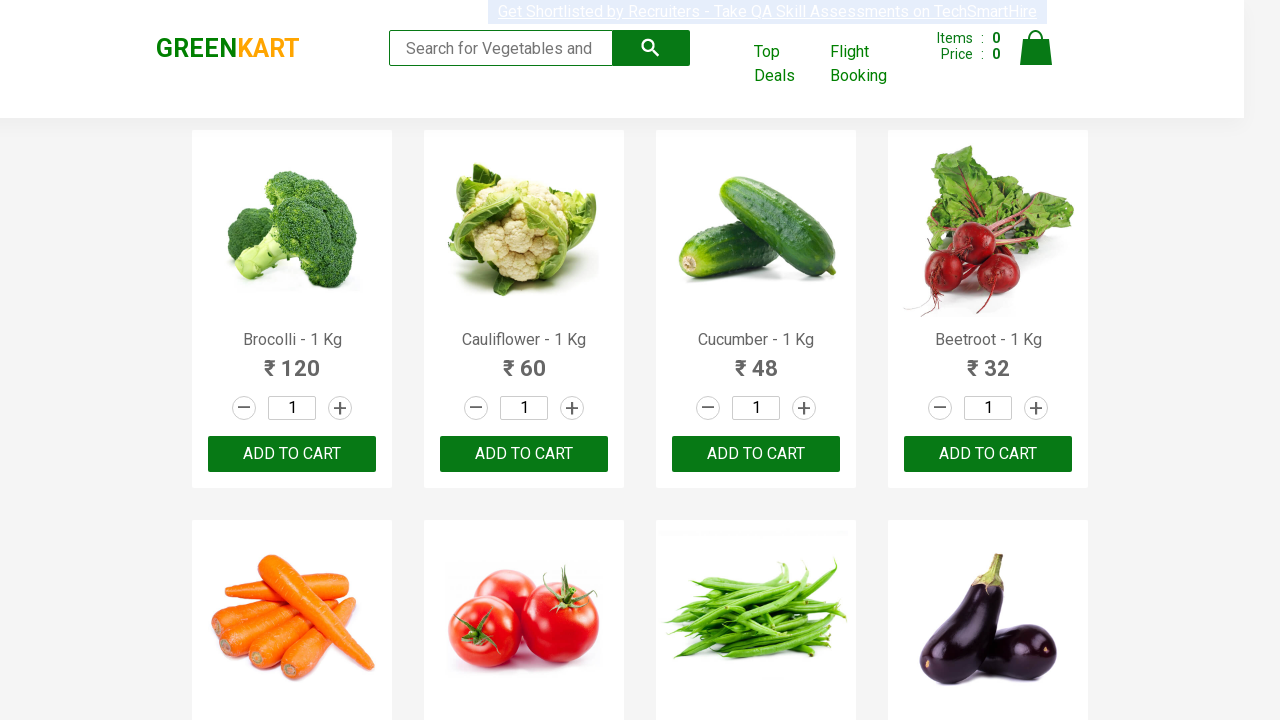

Retrieved all product elements from the page
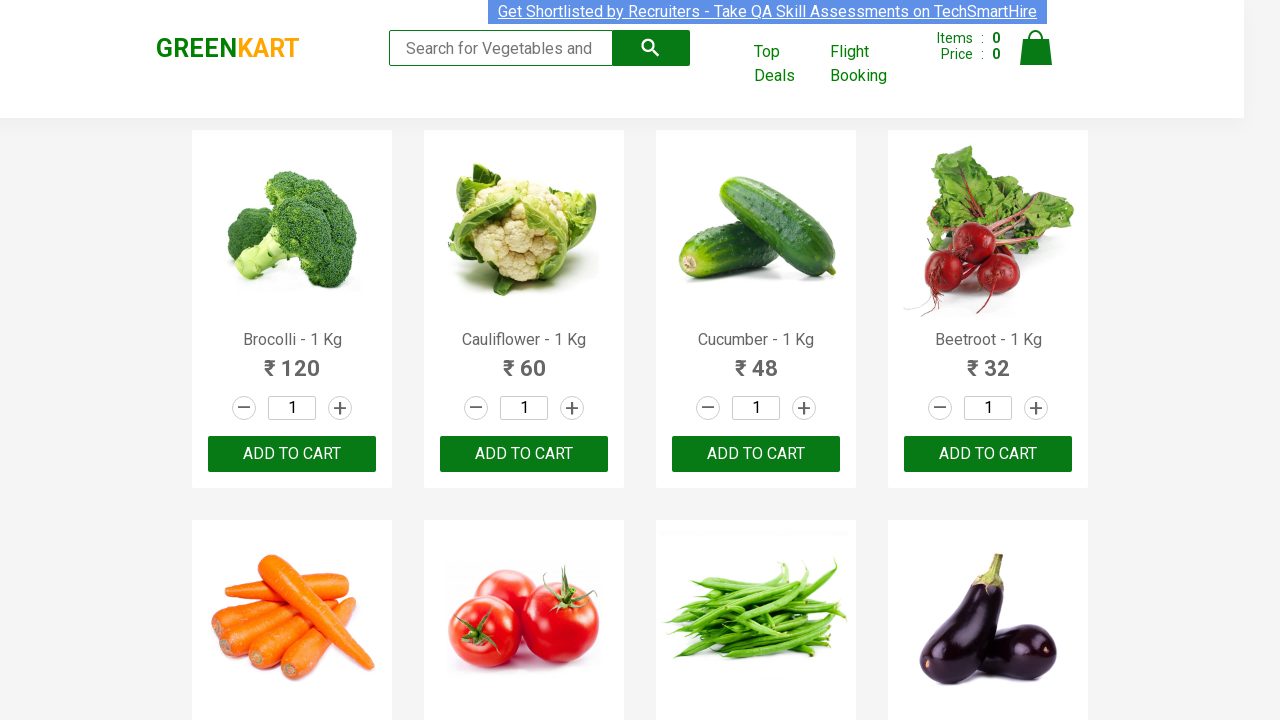

Found Cucumber product and clicked ADD TO CART button at (756, 454) on div.product >> nth=2 >> button:has-text('ADD TO CART')
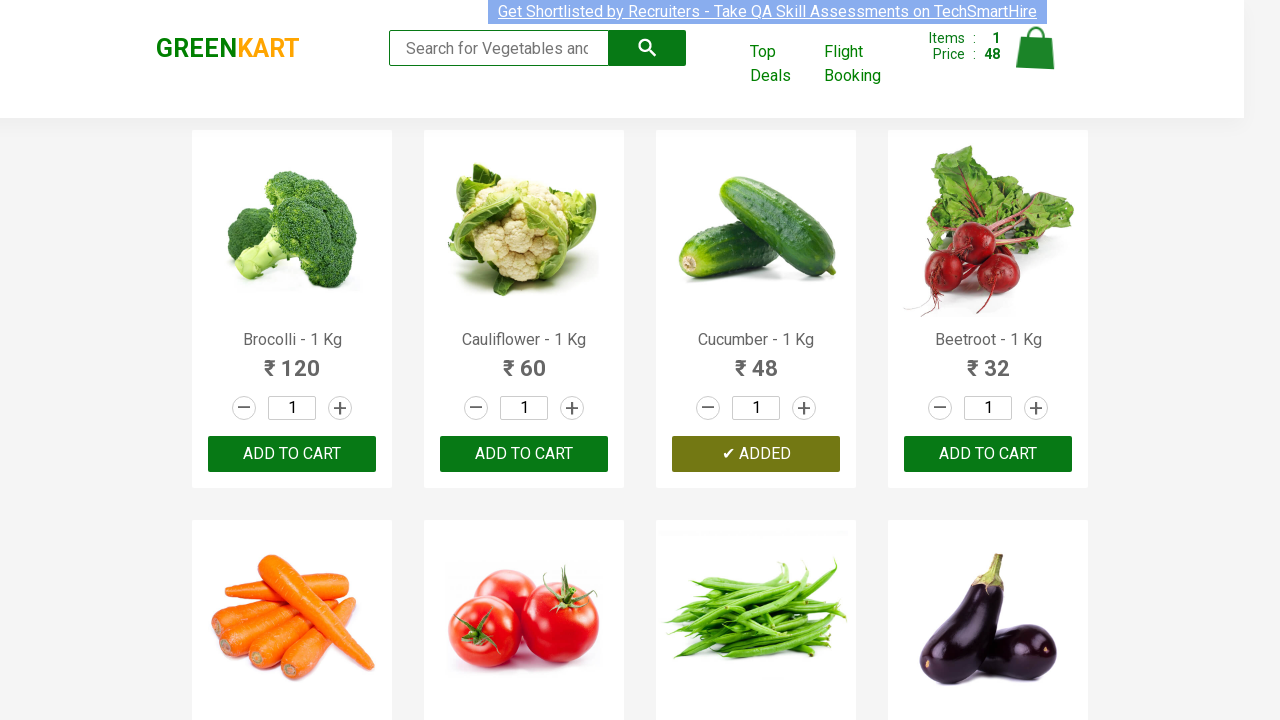

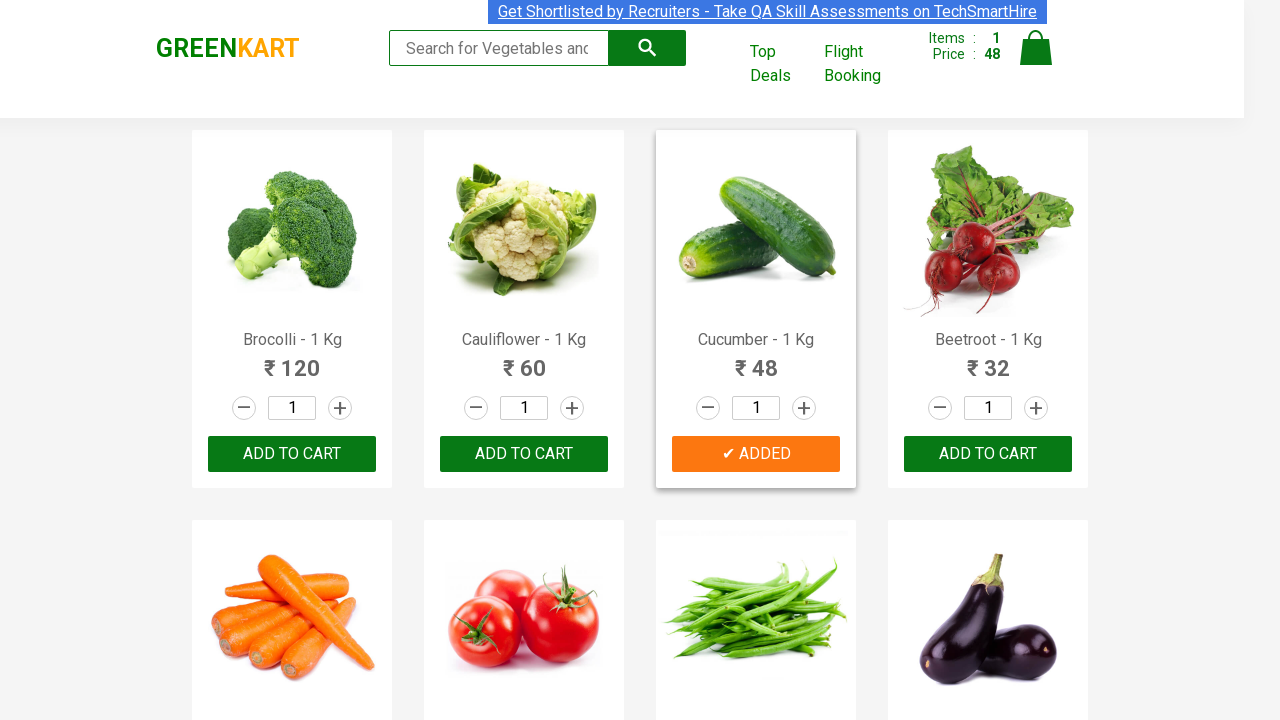